Navigates to a sample page and clicks on a link with text "Google"

Starting URL: https://aksharatraining.com/sample1.html

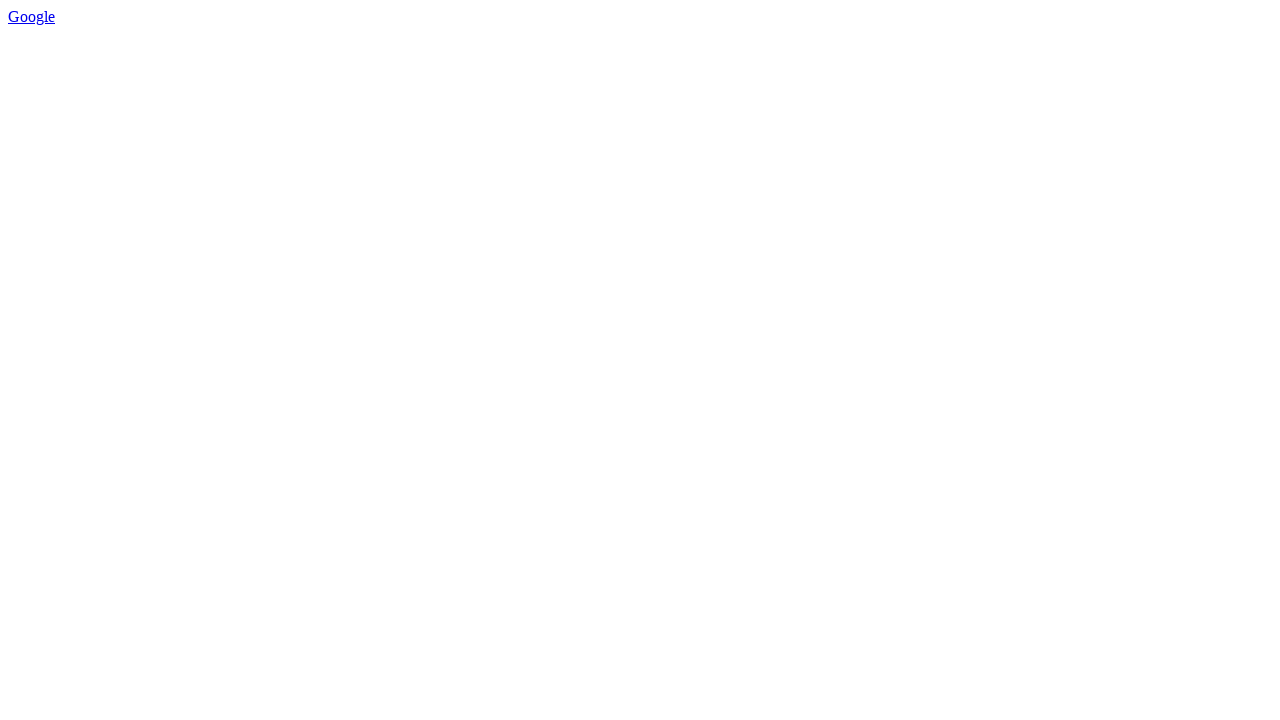

Navigated to sample page at https://aksharatraining.com/sample1.html
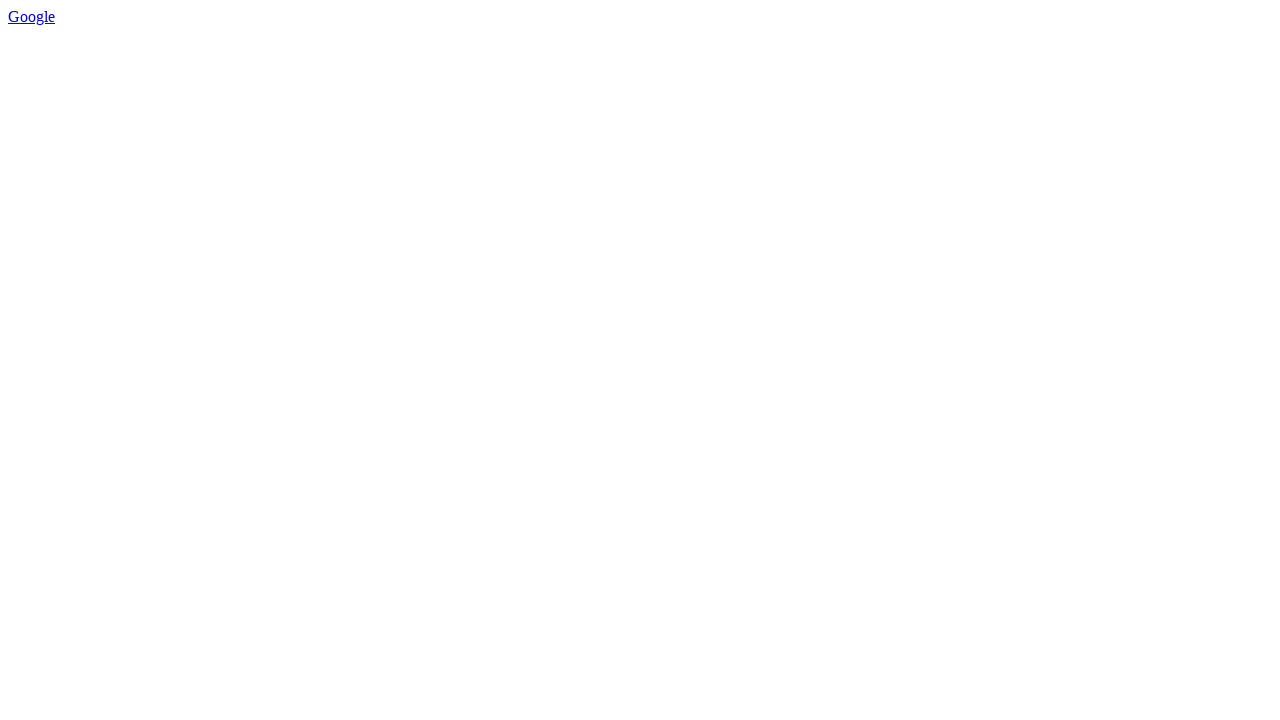

Clicked on the Google link at (32, 16) on text=Google
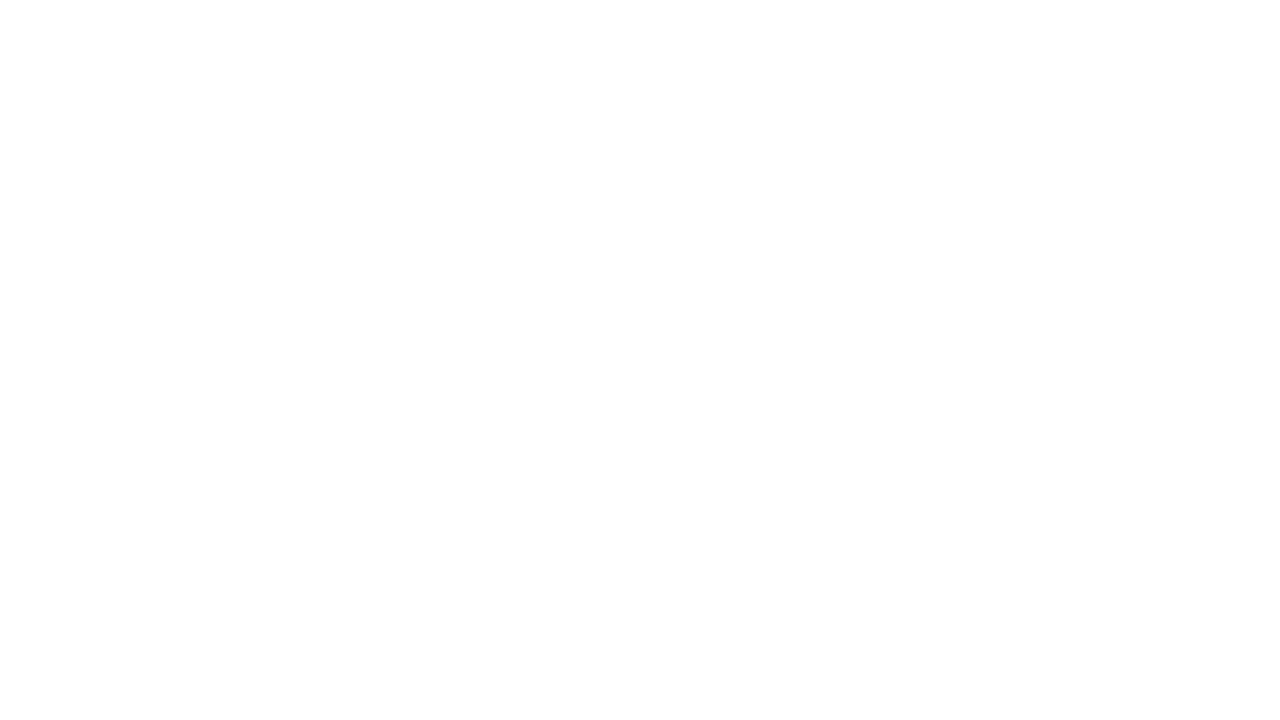

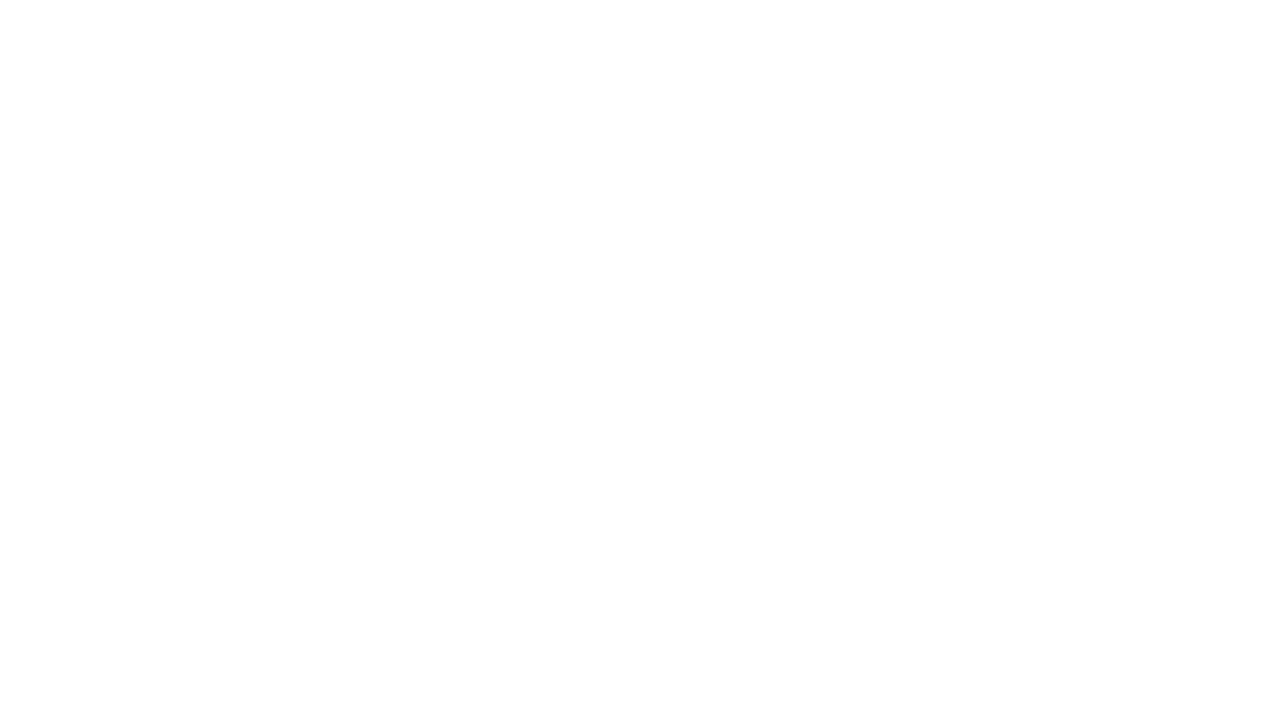